Tests clicking a newsletter link that opens a new window/tab and switching between windows

Starting URL: https://fabrykatestow.pl

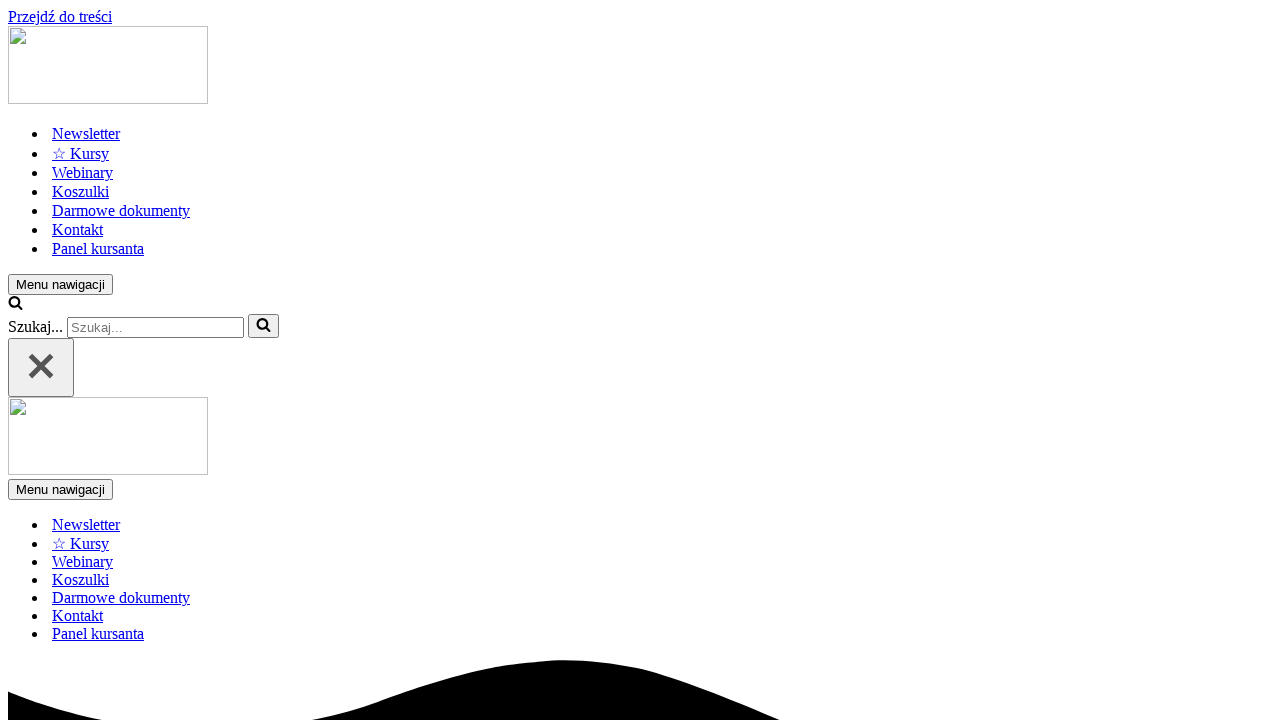

Clicked newsletter link that opened a new window/tab at (130, 361) on text=ZAPISZ MNIE NA NEWSLETTER!
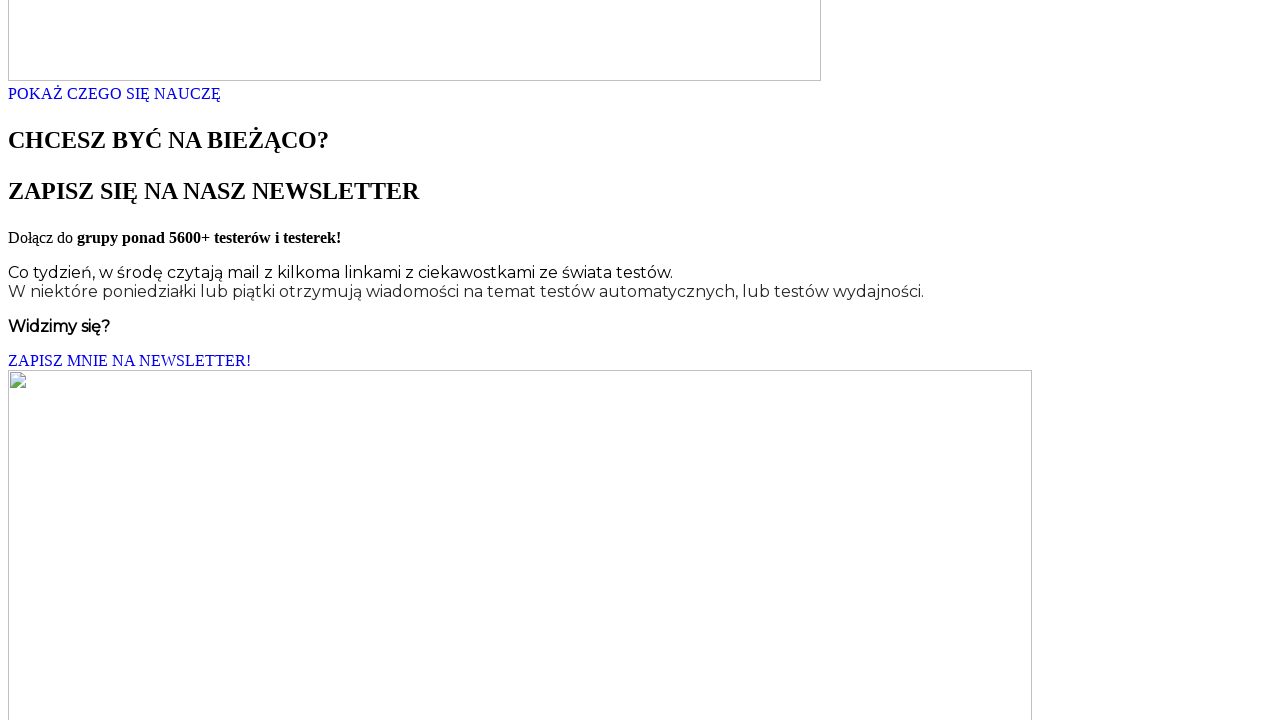

New page object obtained after newsletter link opened
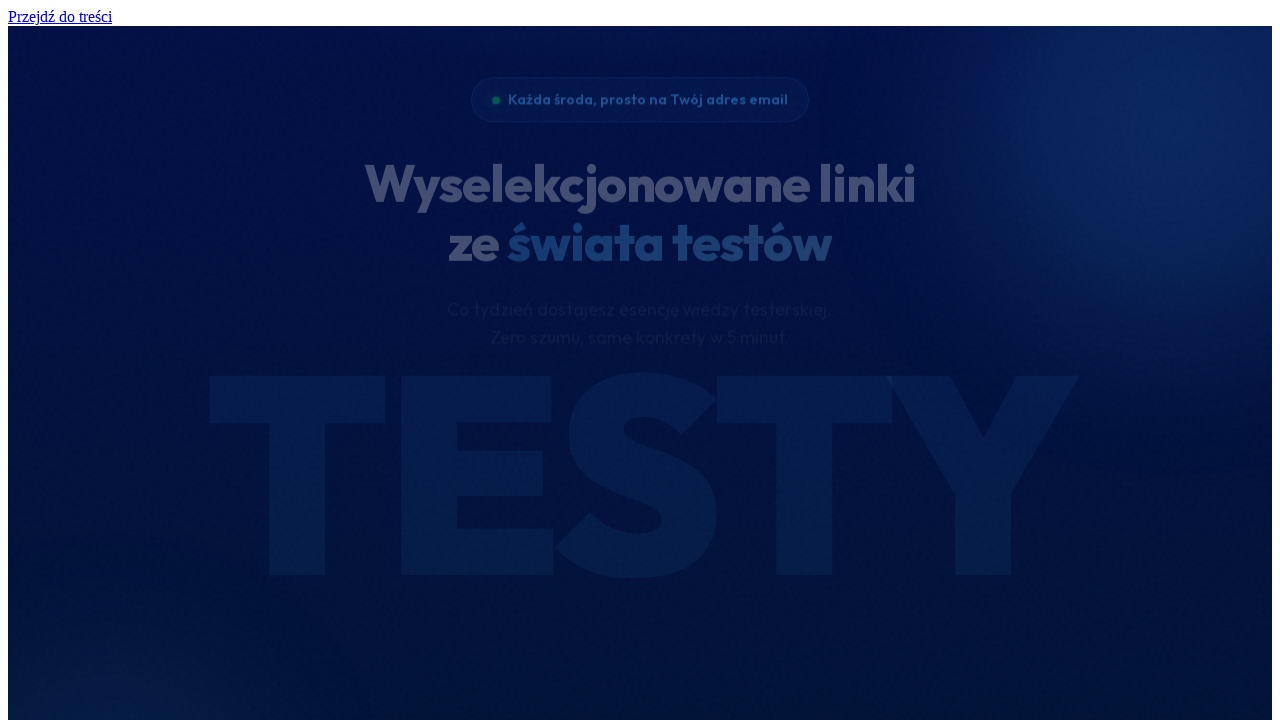

Switched back to original page
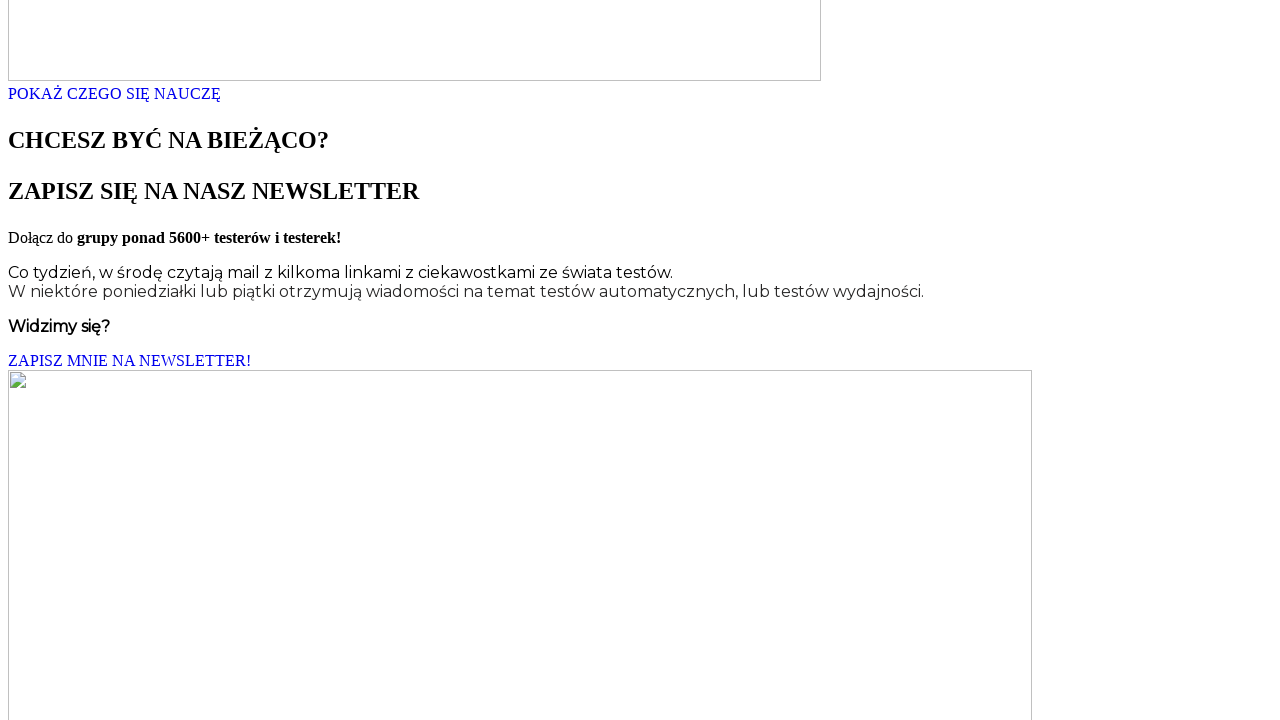

Switched to new newsletter window/tab
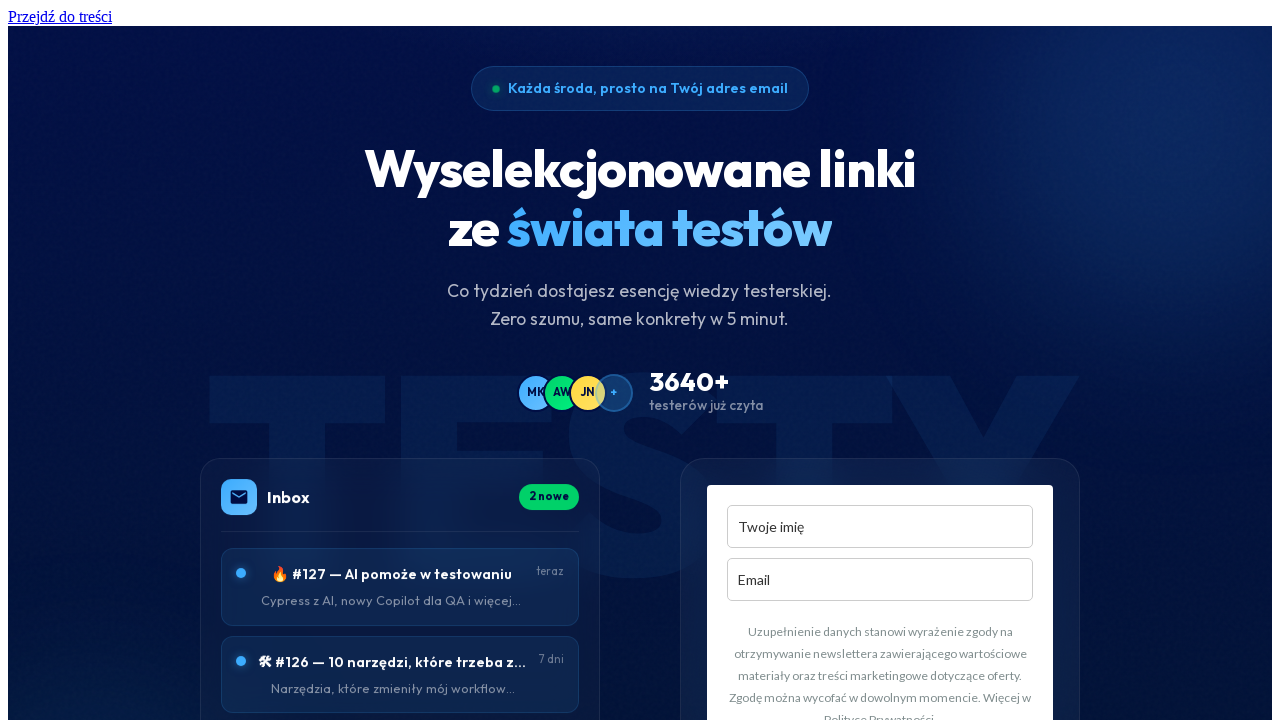

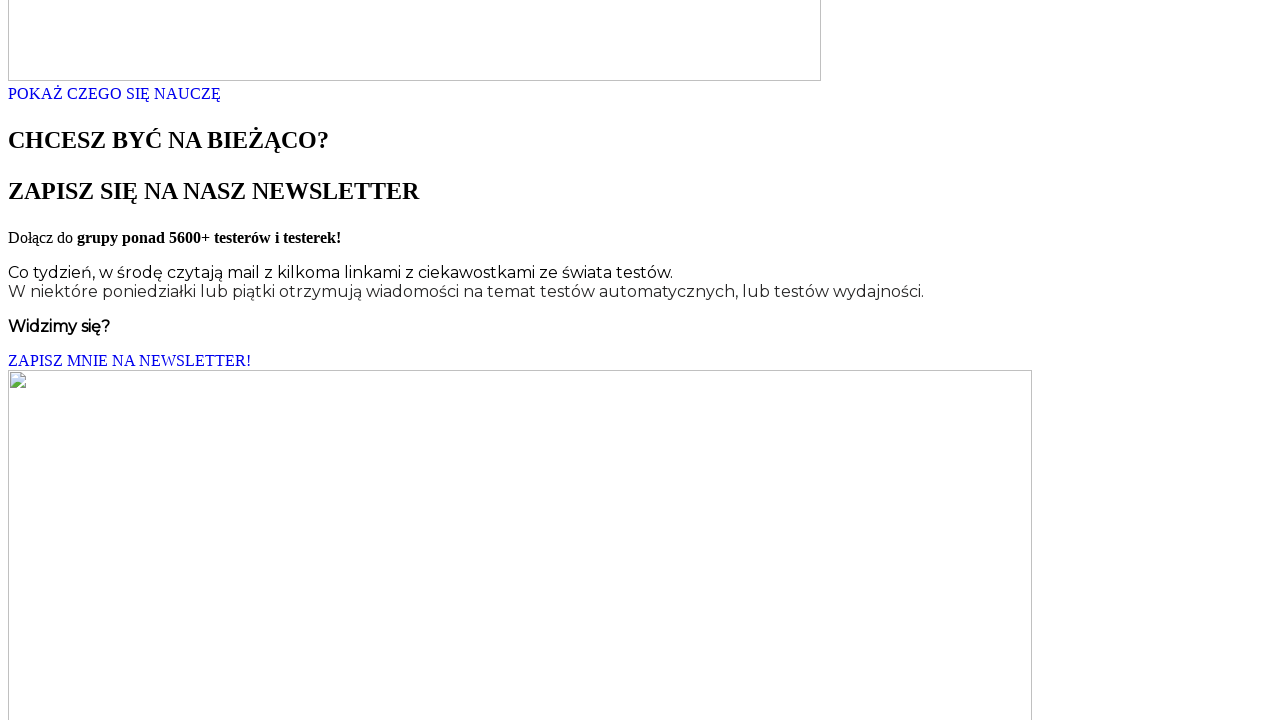